Navigates to a Selenium practice form and fills in the name field

Starting URL: https://www.tutorialspoint.com/selenium/practice/selenium_automation_practice.php

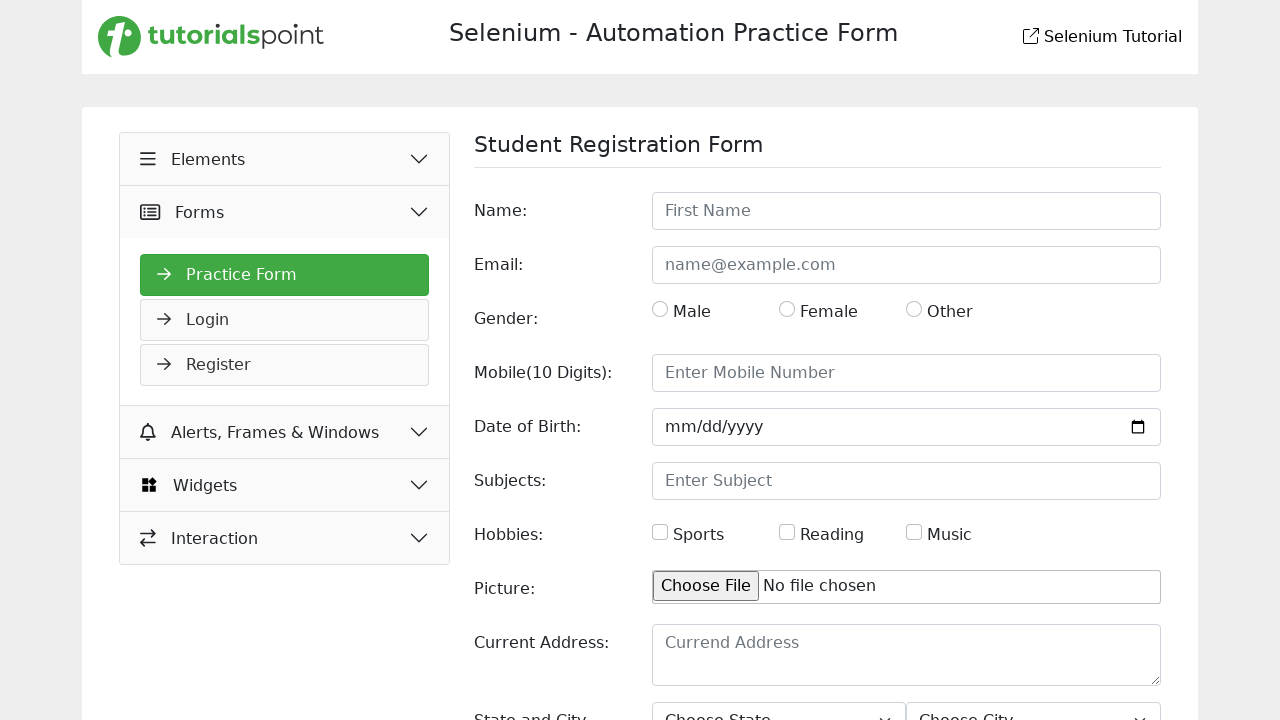

Navigated to Selenium practice form URL
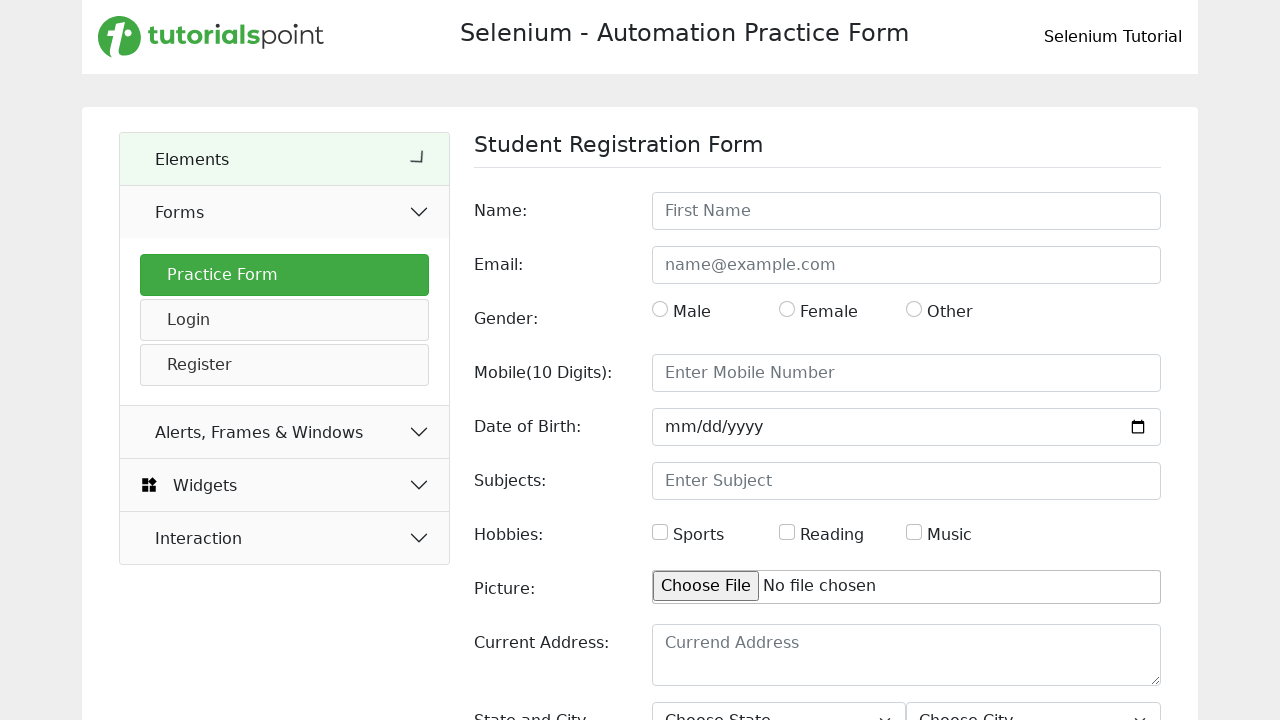

Name input field became visible
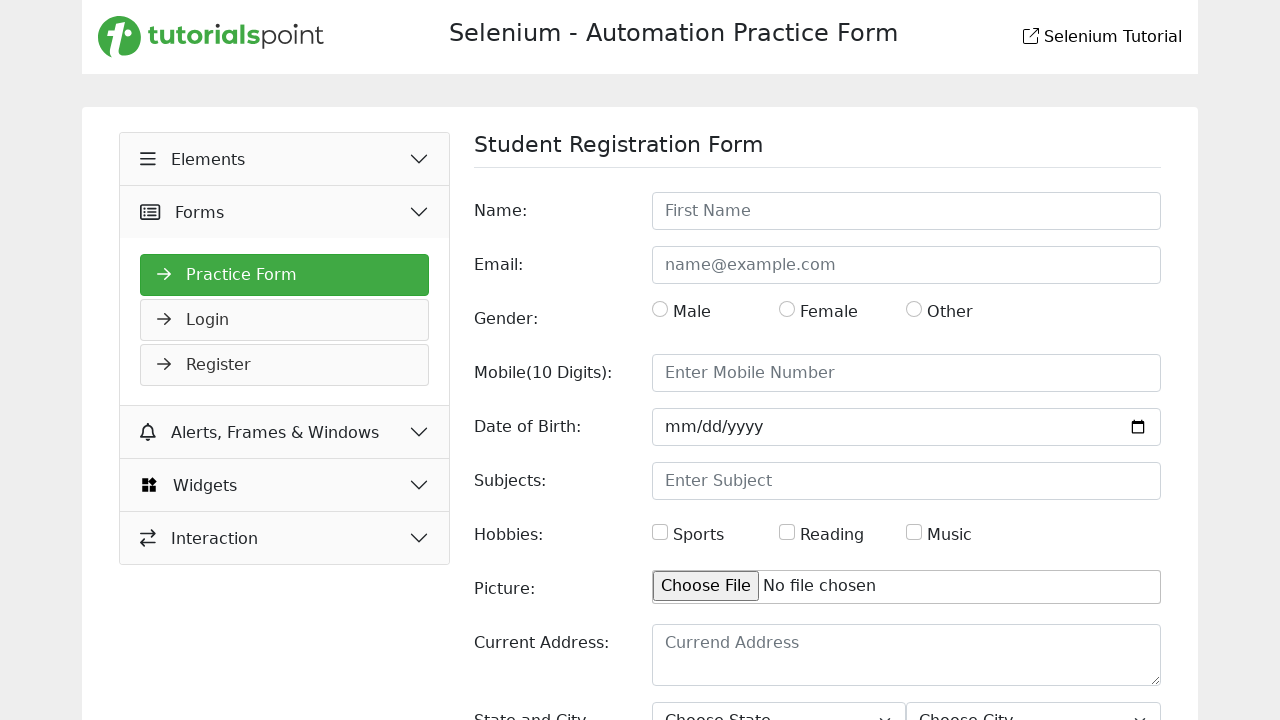

Filled name field with 'John Doe' on //input[@id='name']
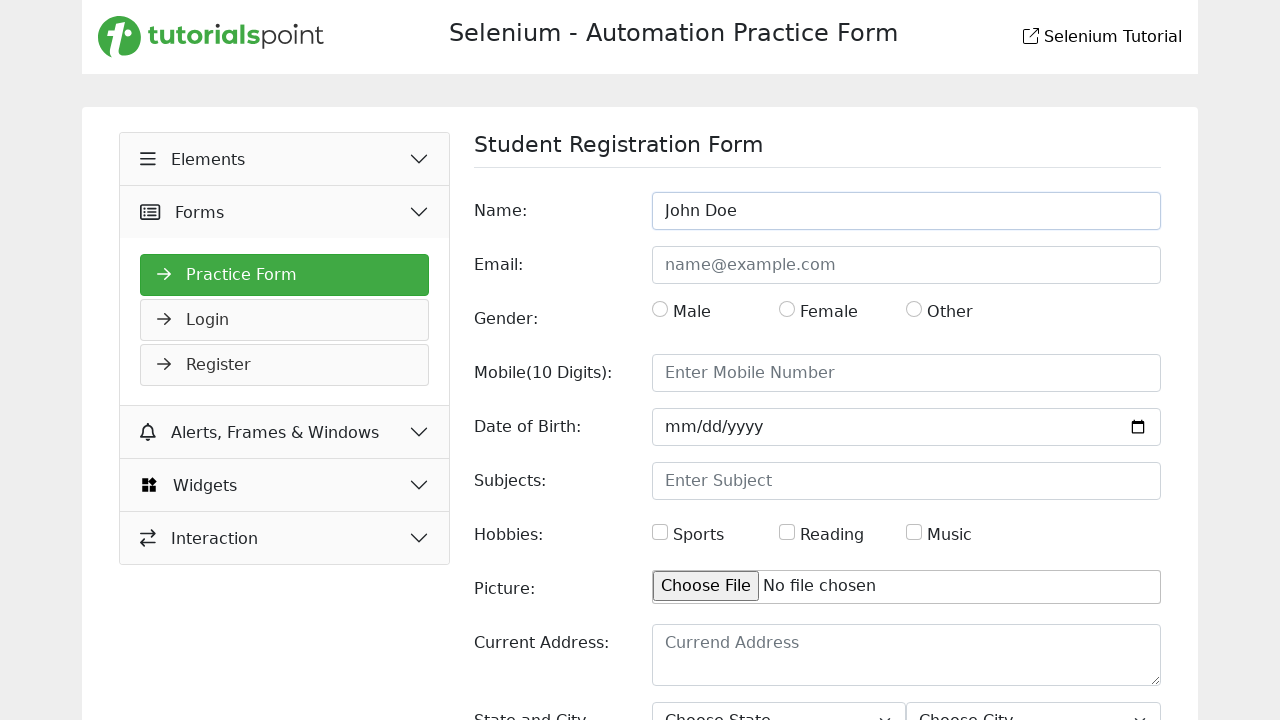

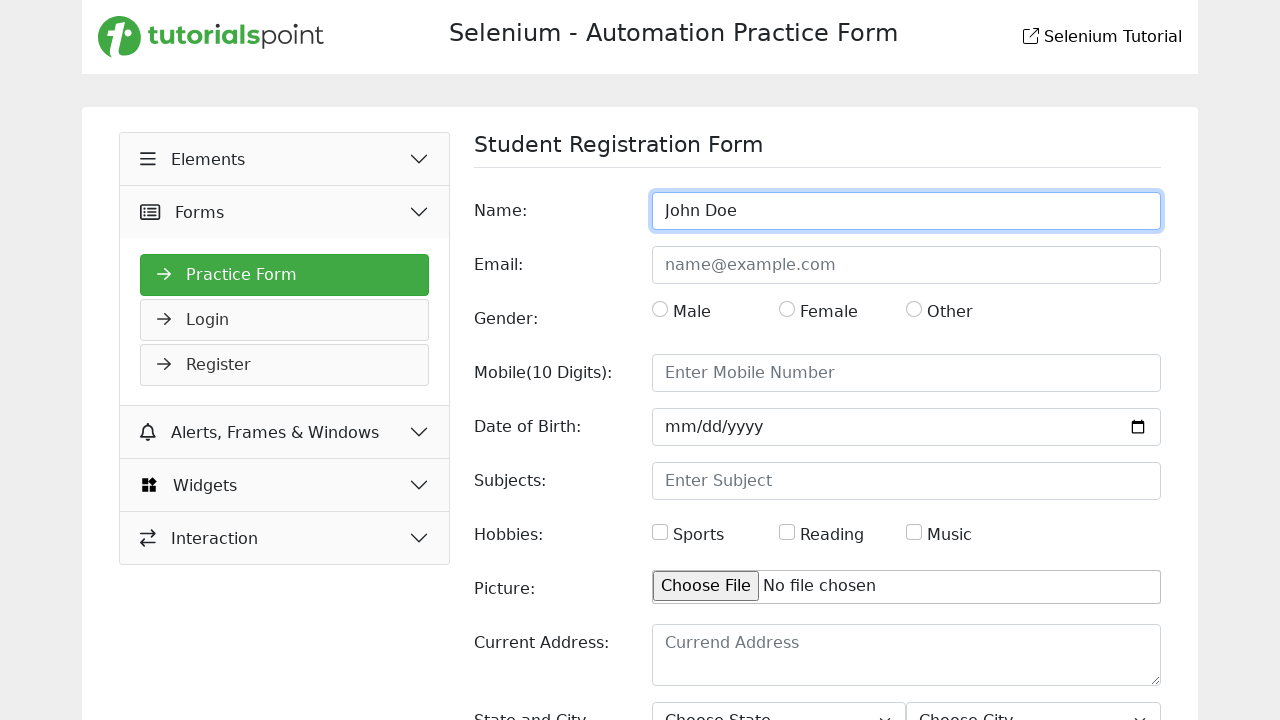